Tests that a canceled change to an employee's name doesn't persist

Starting URL: https://devmountain-qa.github.io/employee-manager/1.2_Version/index.html

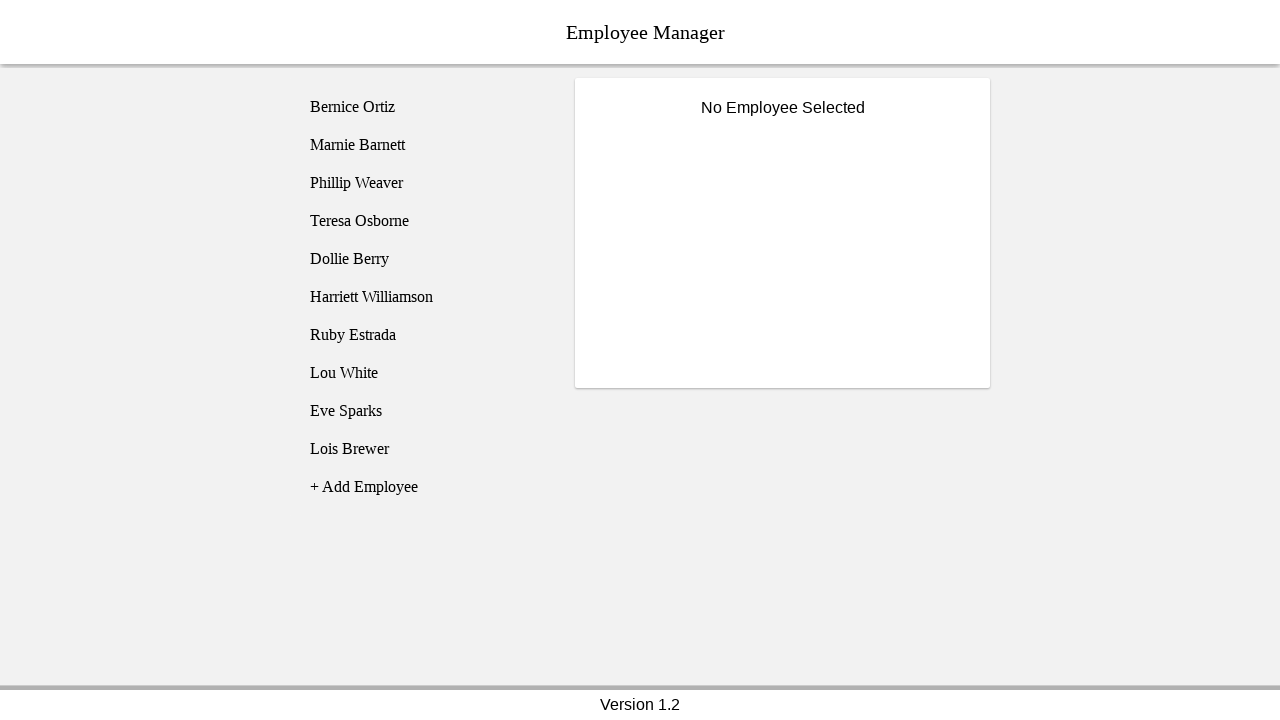

Clicked on Phillip Weaver employee at (425, 183) on [name='employee3']
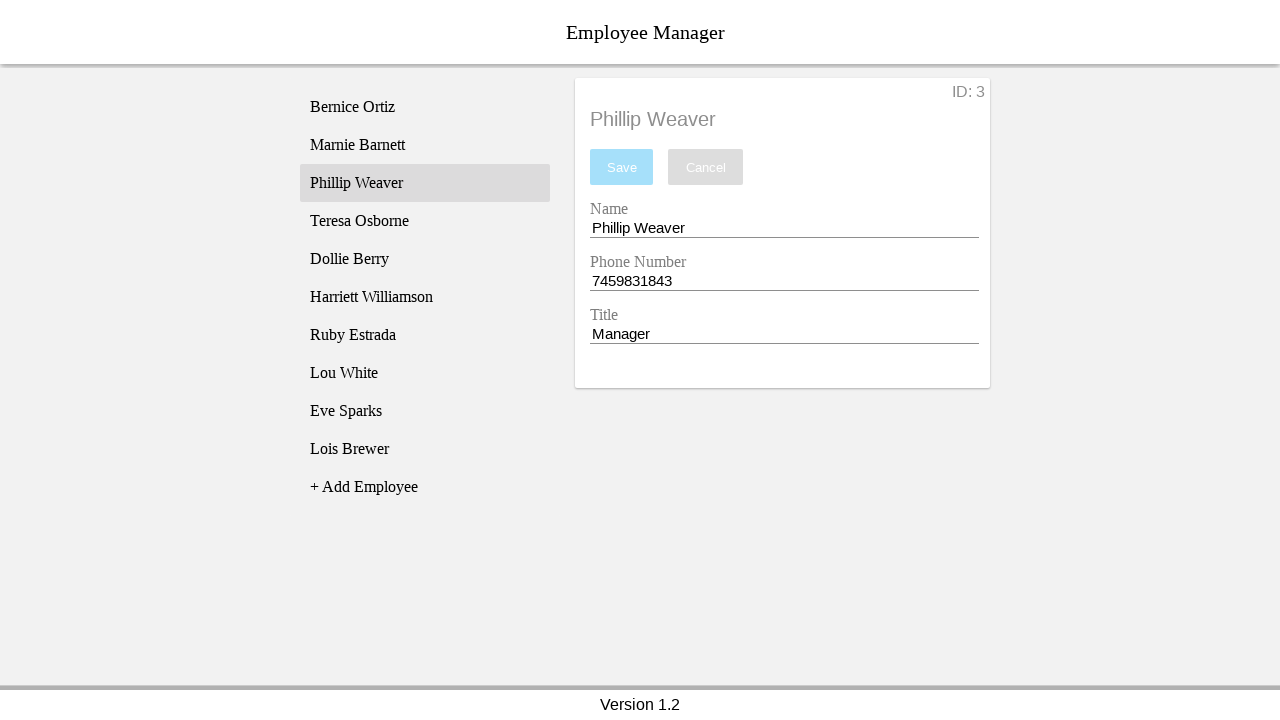

Name input field is visible
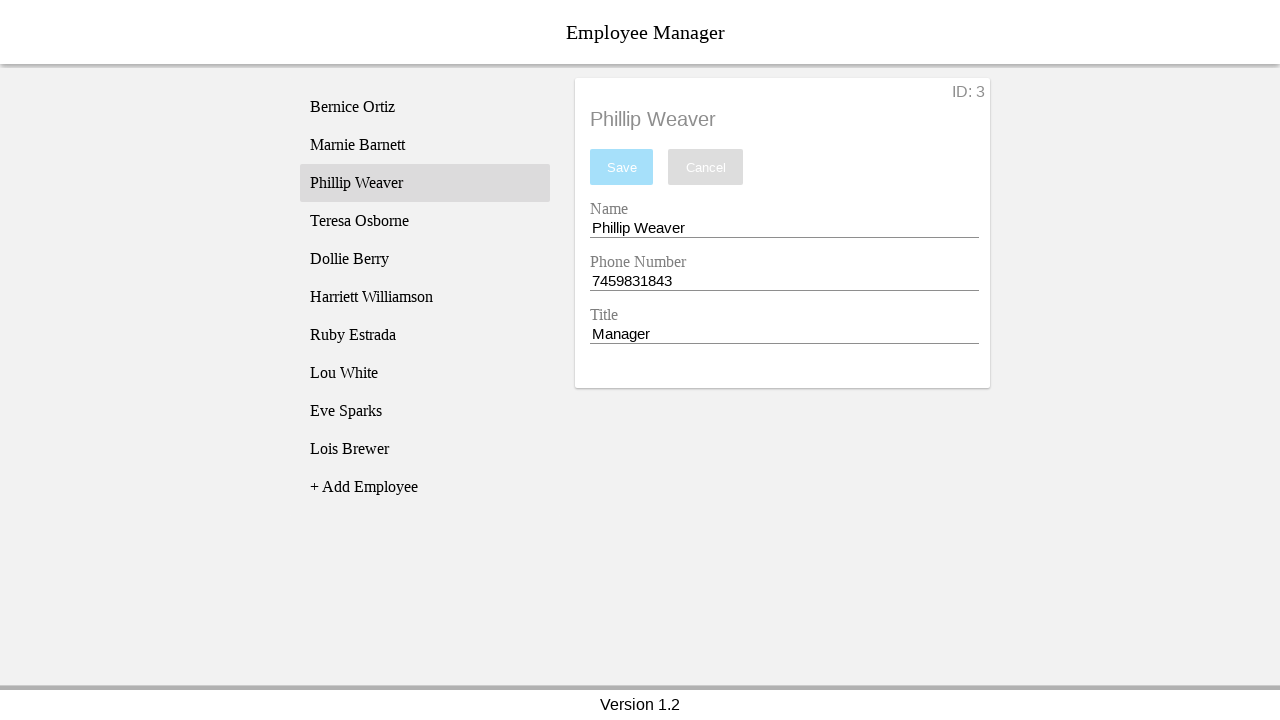

Filled name field with 'Test Name' on [name='nameEntry']
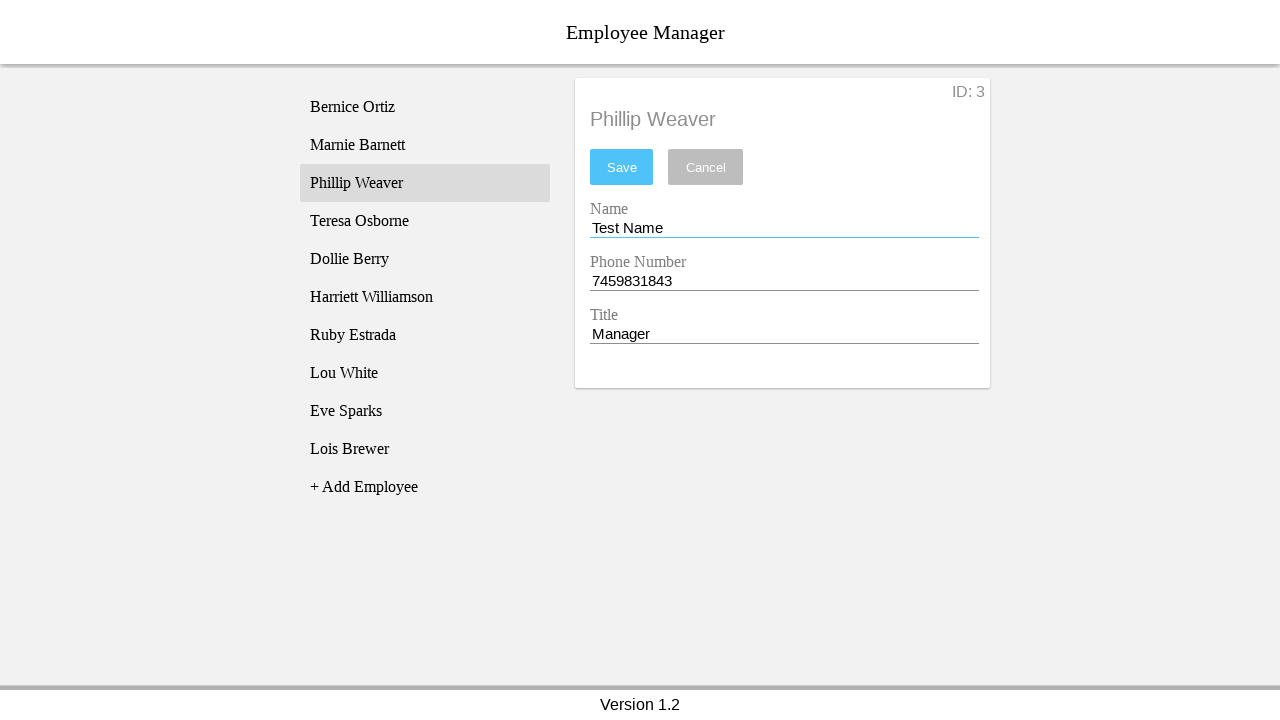

Clicked cancel button to discard changes at (706, 167) on [name='cancel']
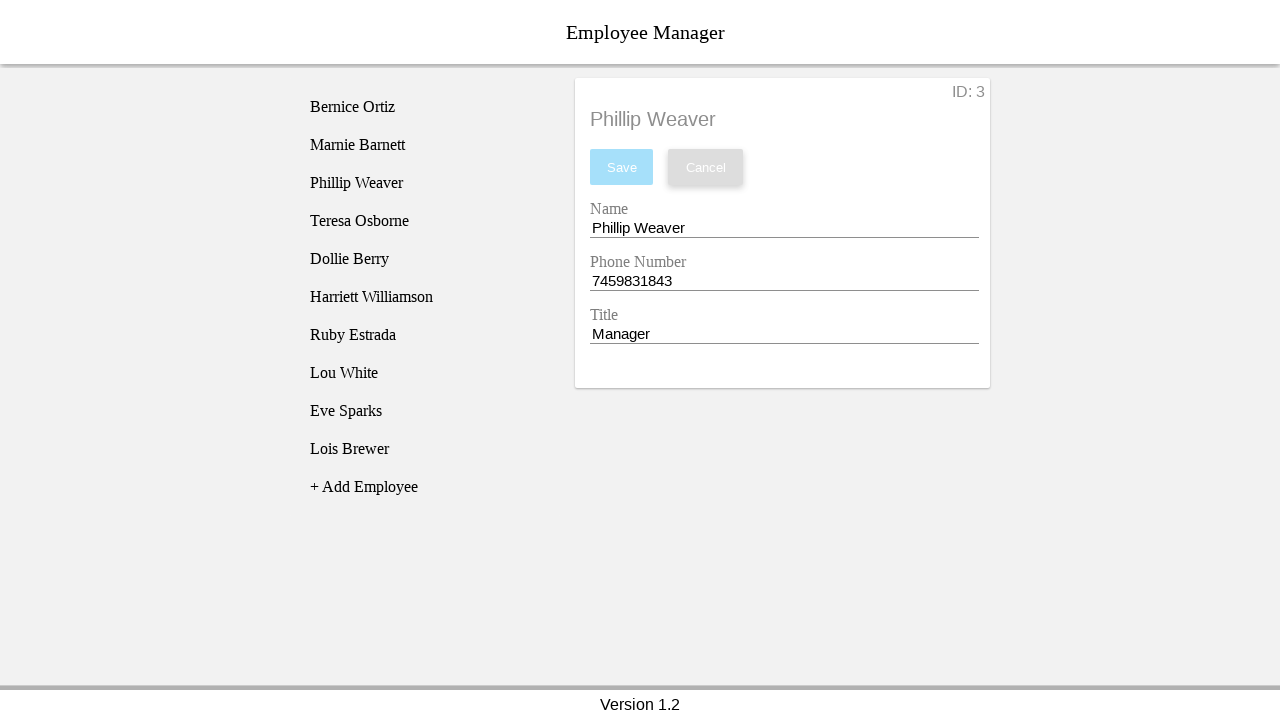

Waited 500ms for UI to update after cancellation
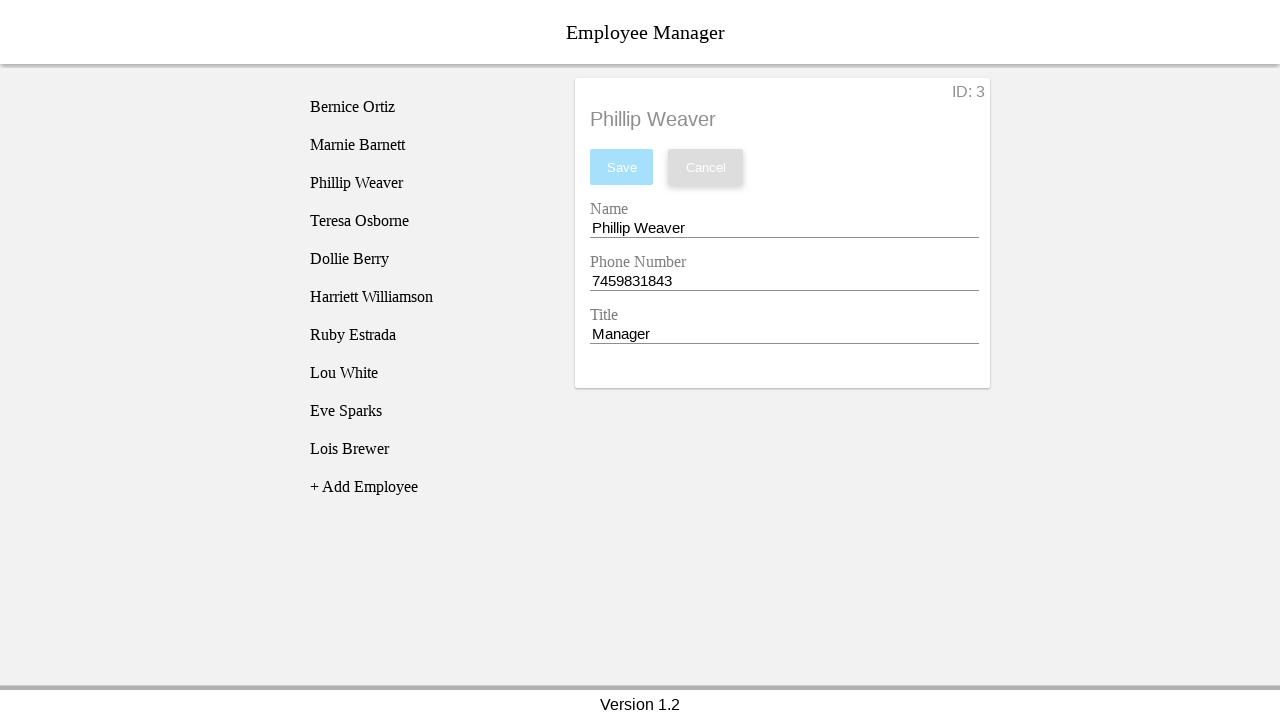

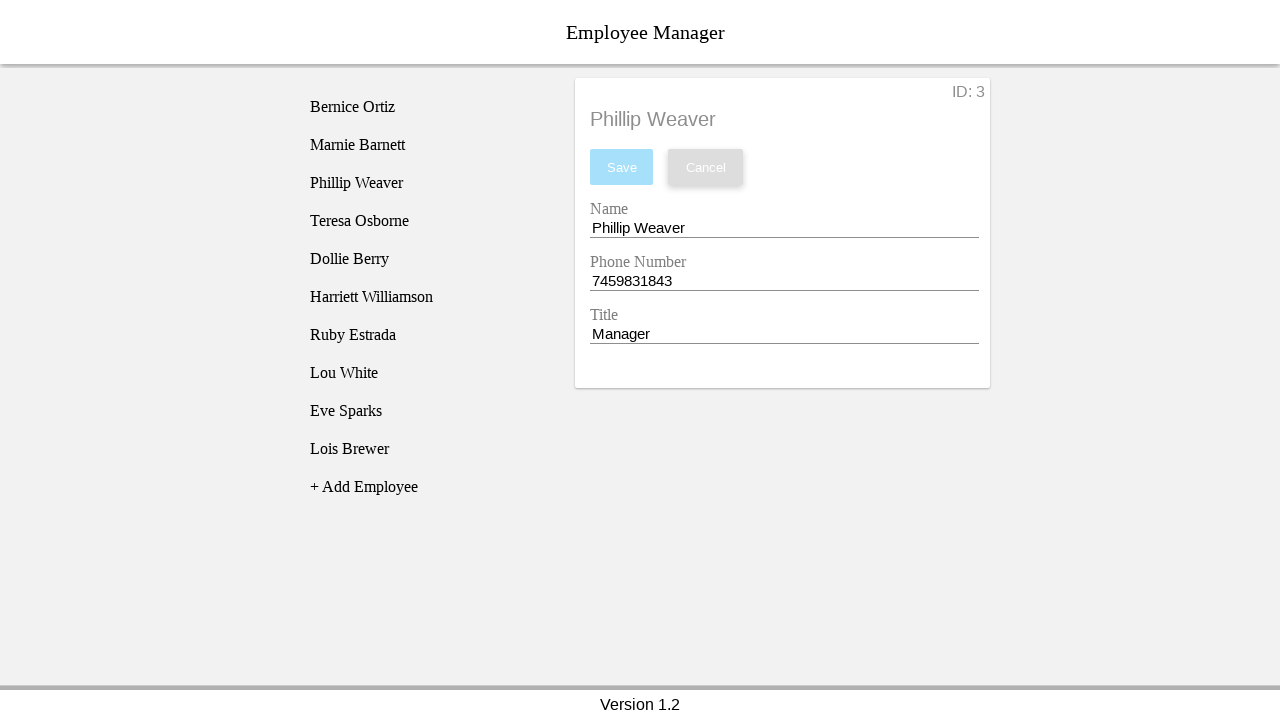